Tests the calculator functionality by entering numbers and operators, then verifying the calculation result

Starting URL: https://www.calculator.net/

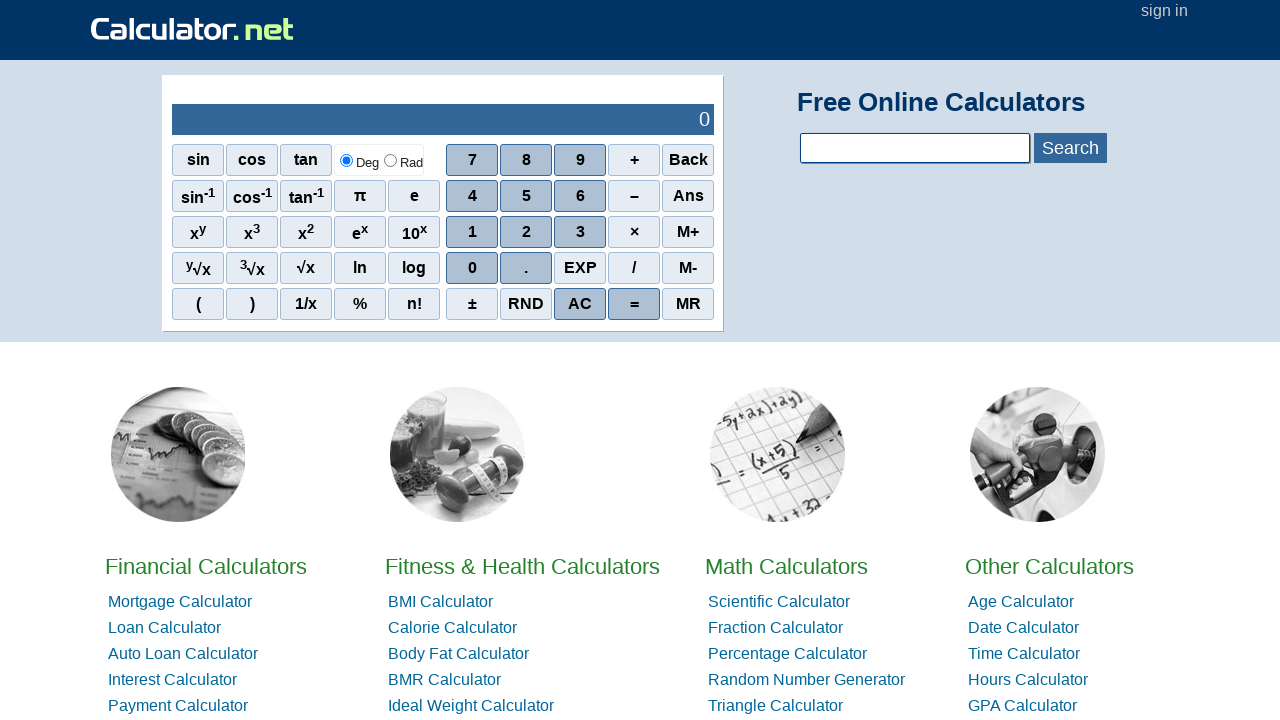

Navigated to calculator.net
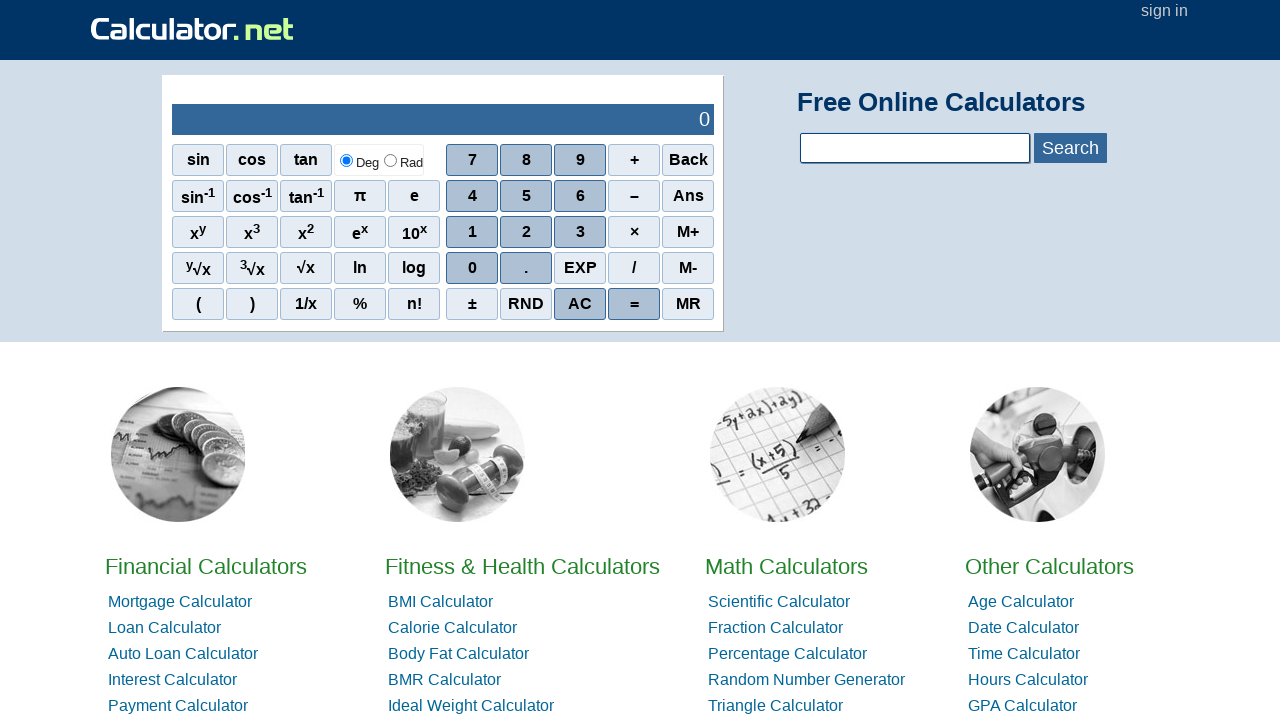

Clicked digit '1' at (472, 232) on //span[.='1']
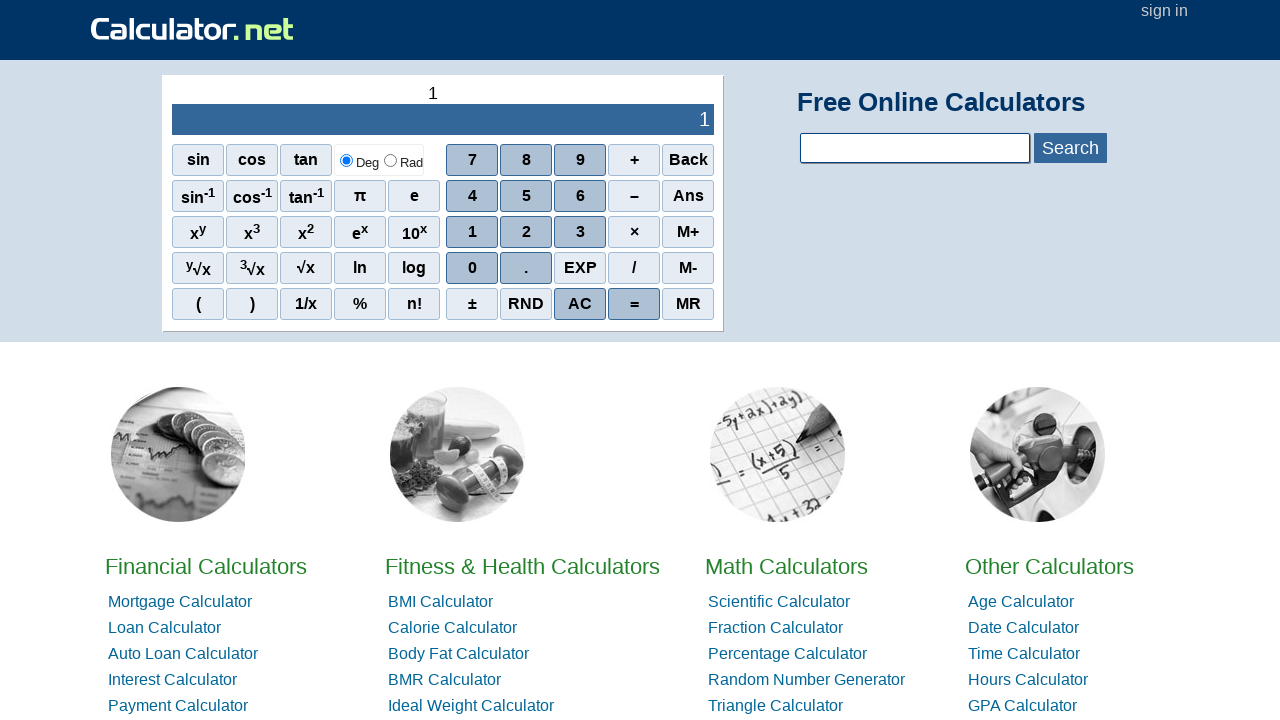

Waited for digit '1' to register
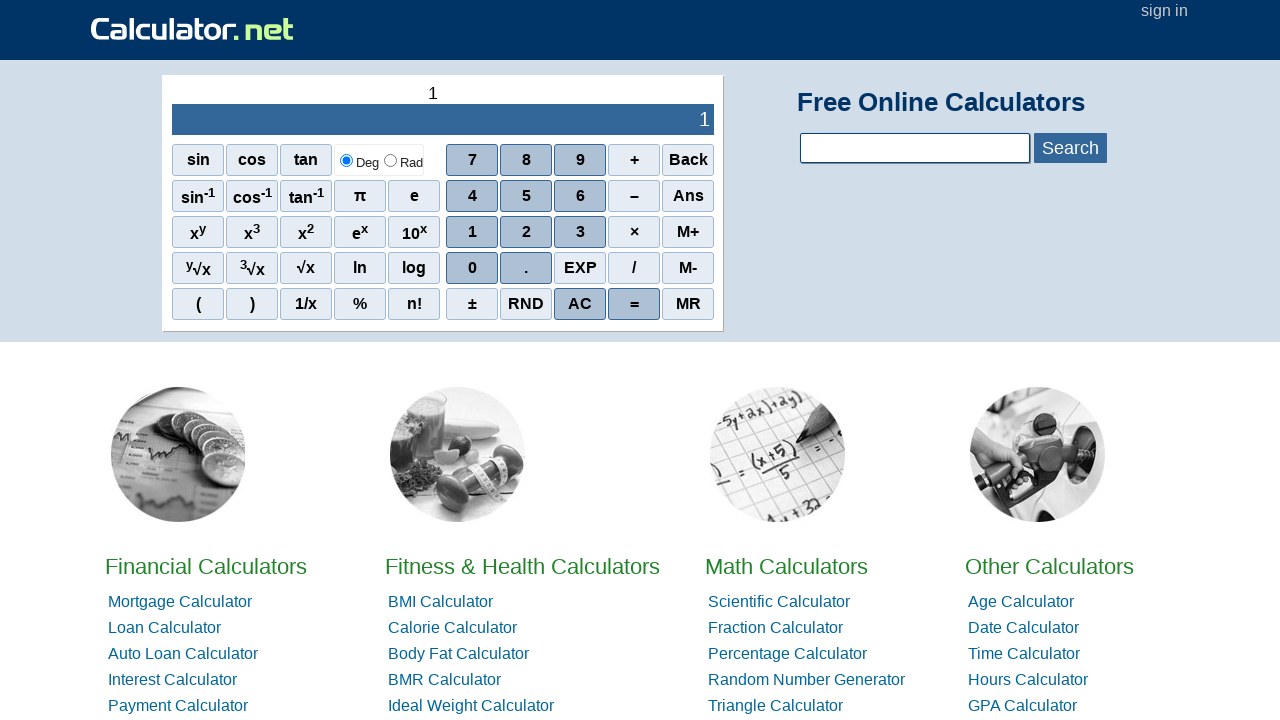

Clicked digit '2' at (526, 232) on //span[.='2']
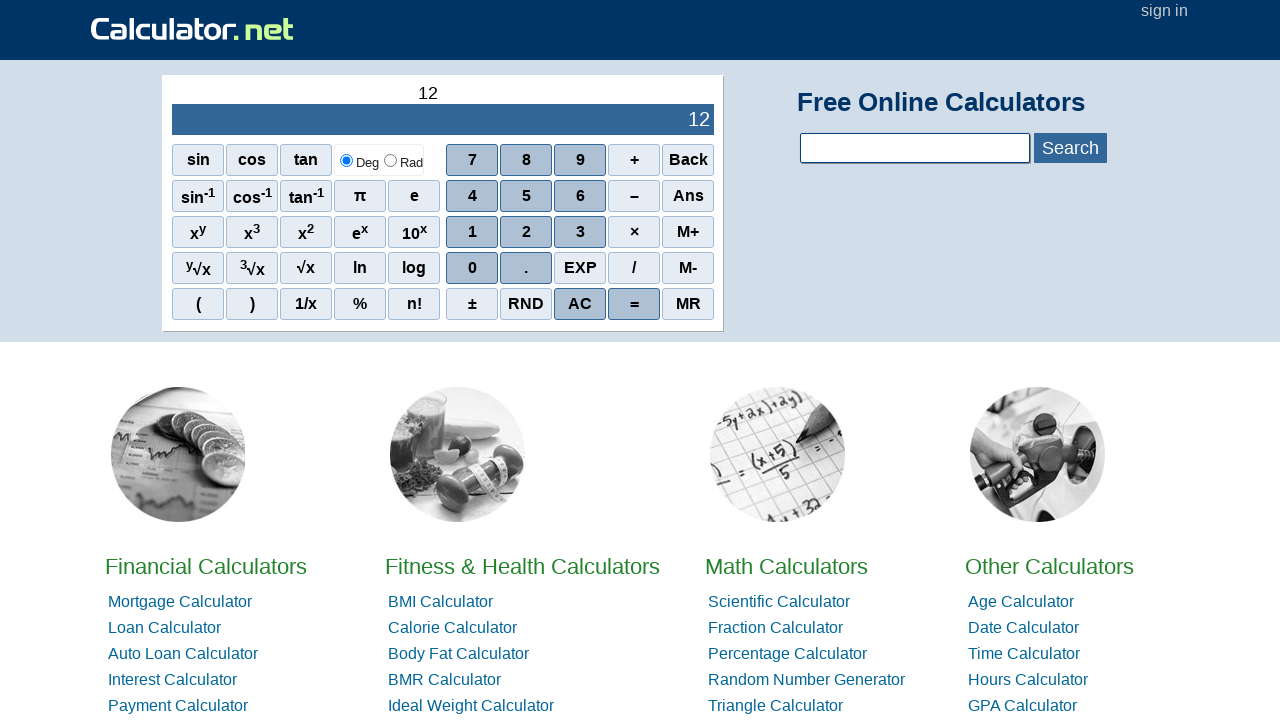

Waited for digit '2' to register
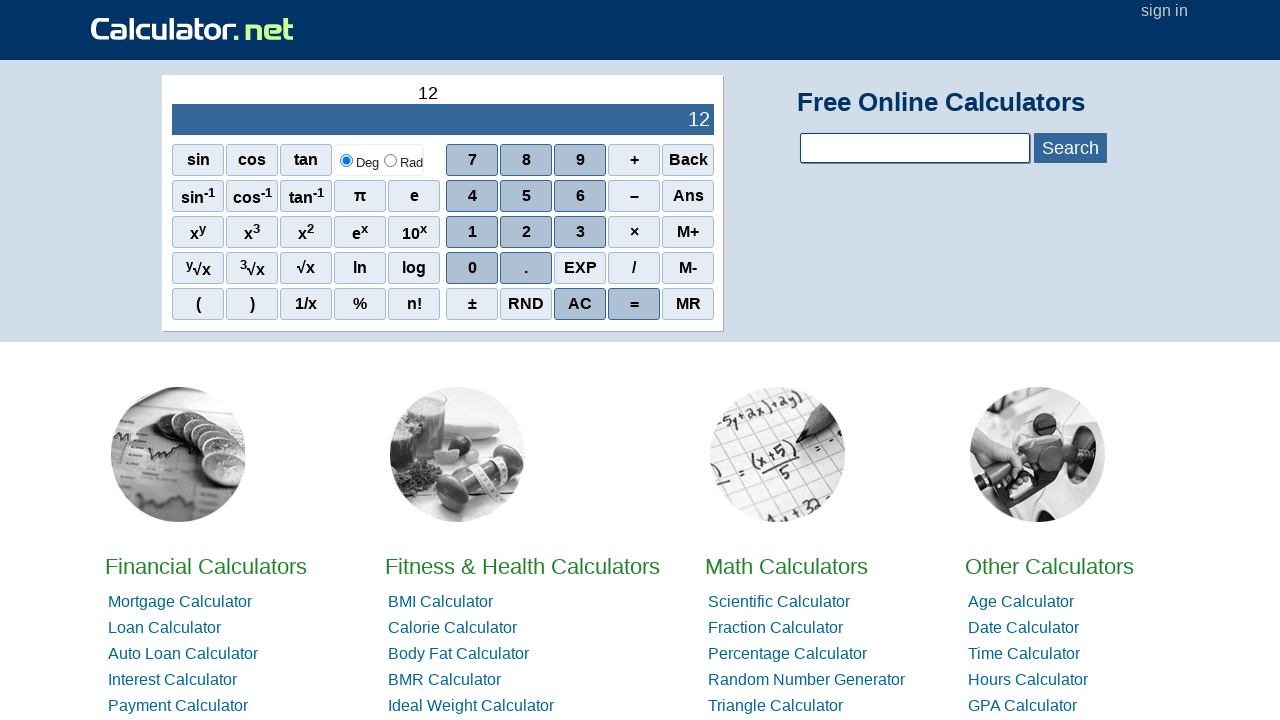

Clicked digit '3' at (580, 232) on //span[.='3']
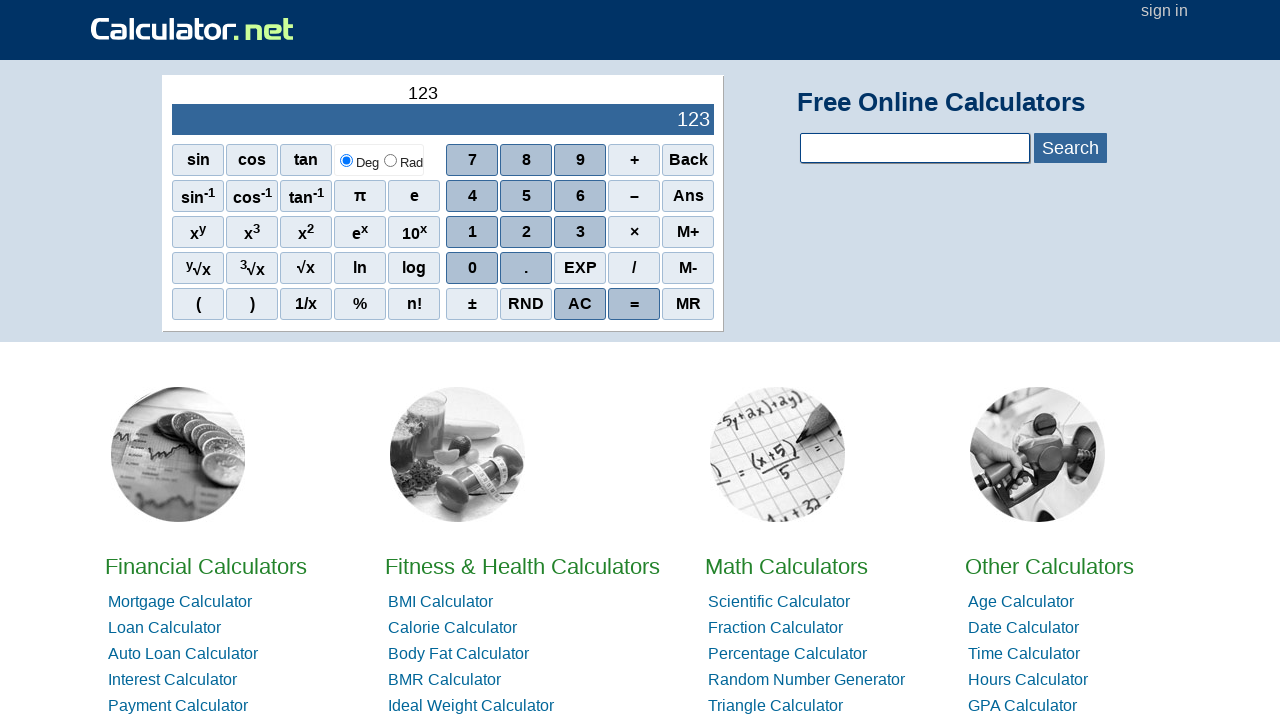

Waited for digit '3' to register
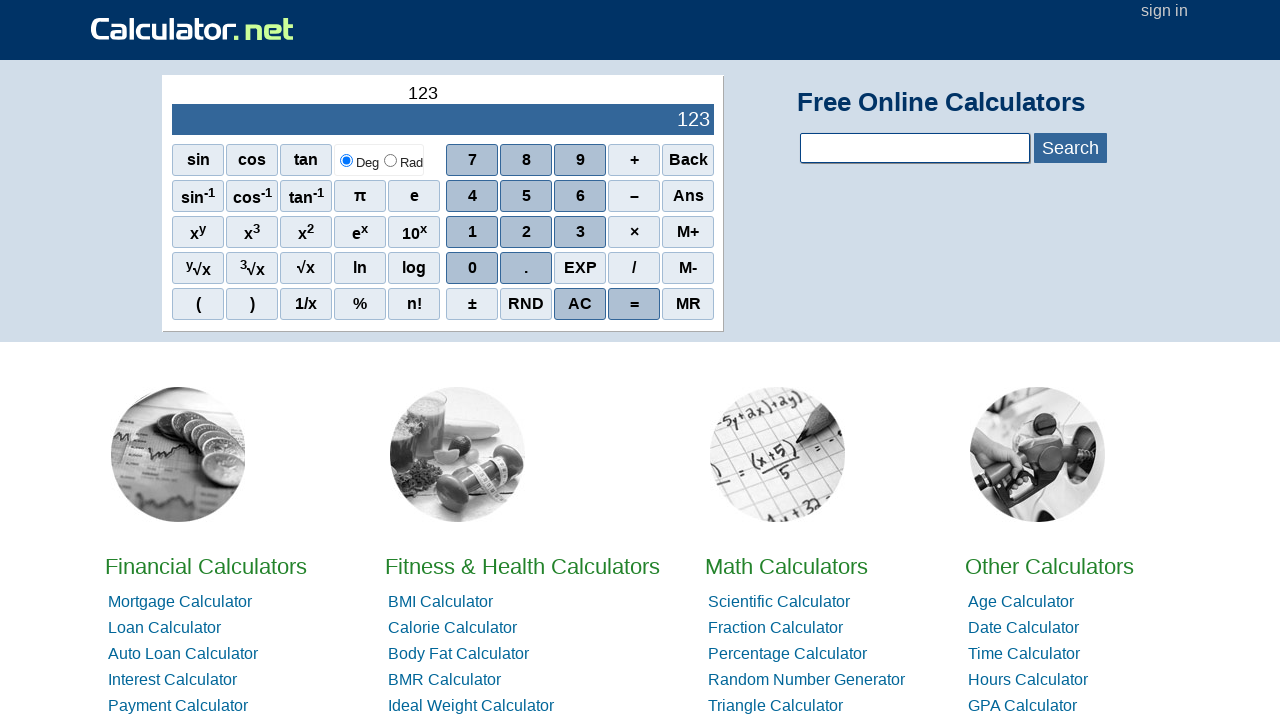

Clicked addition operator at (634, 160) on //span[@onclick="r('+')"]
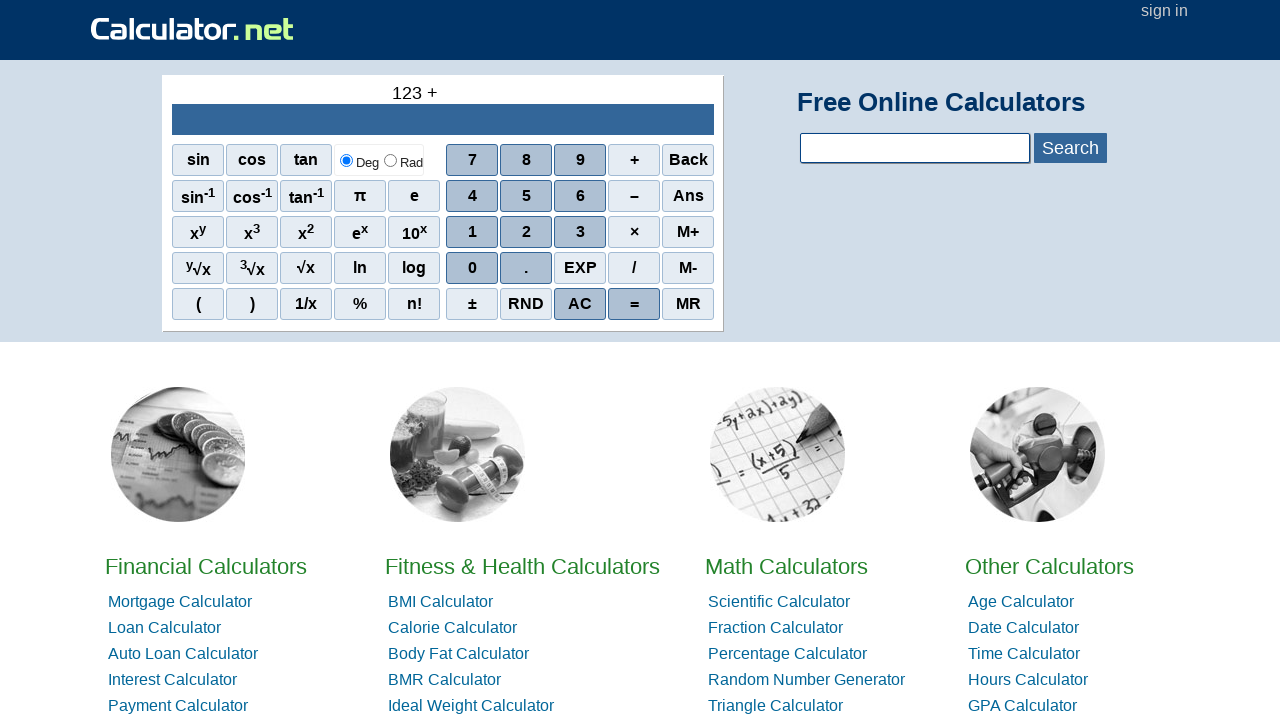

Waited for addition operator to register
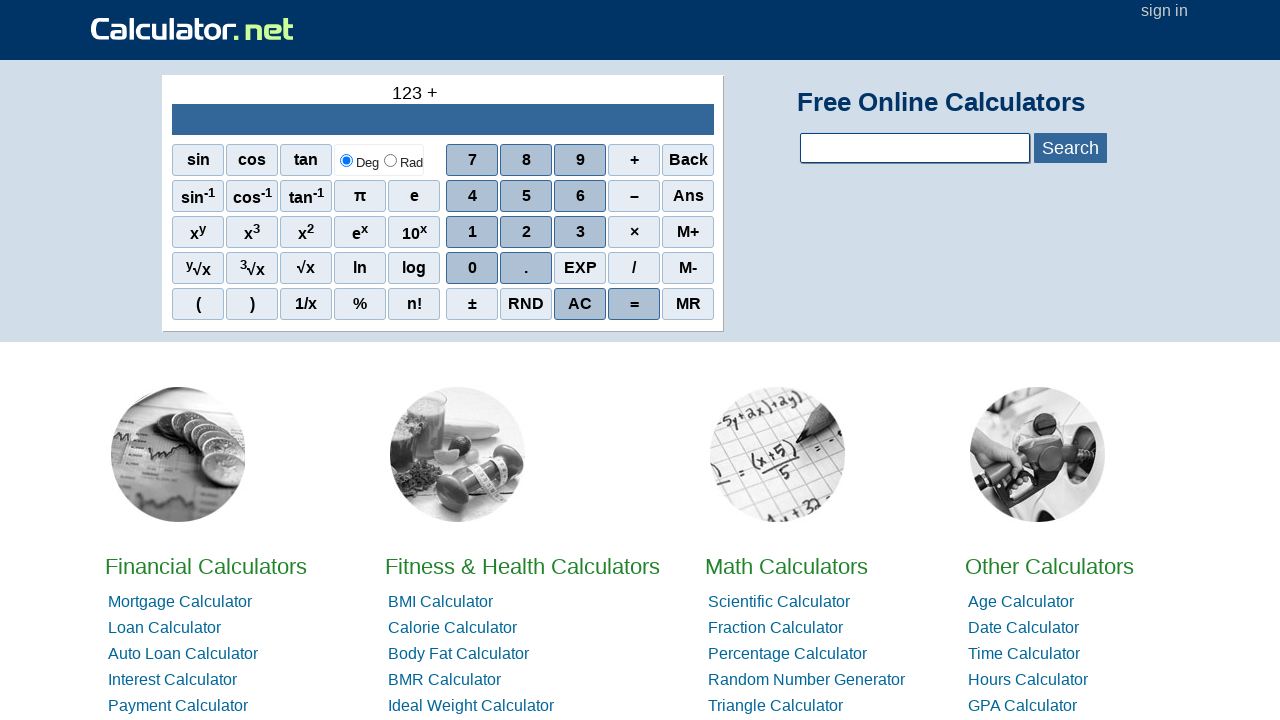

Clicked digit '4' at (472, 196) on //span[.='4']
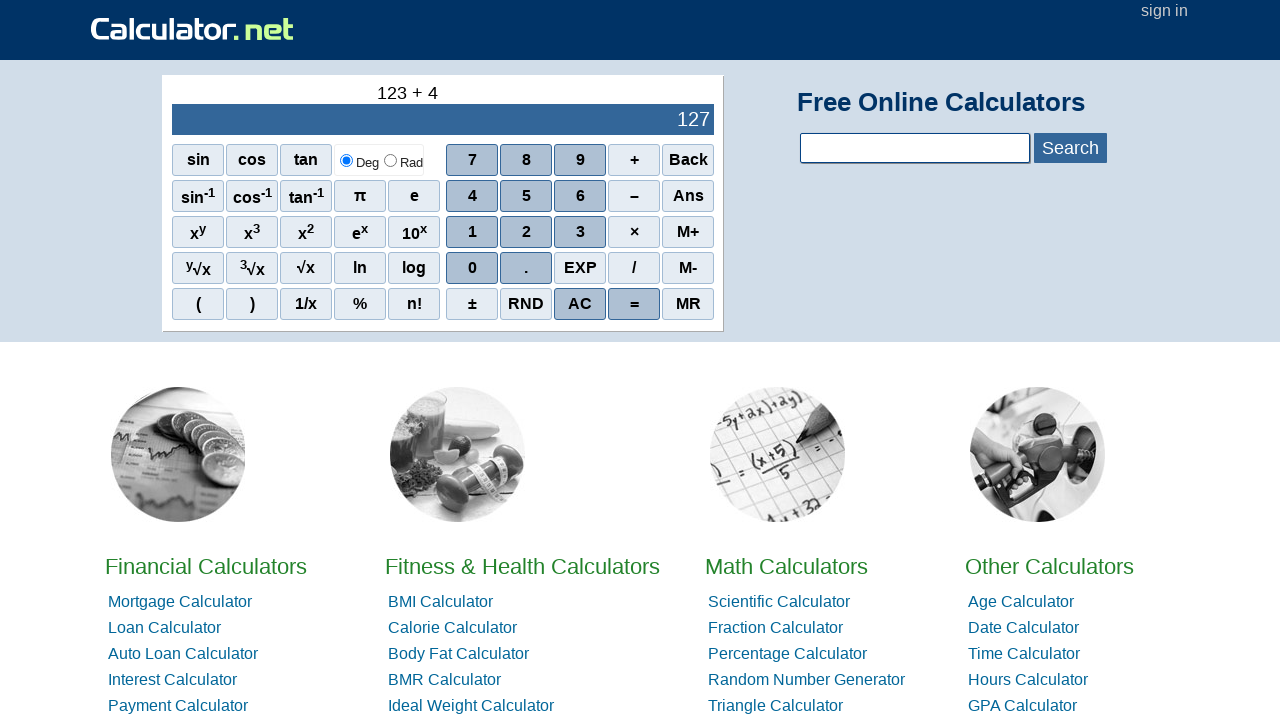

Waited for digit '4' to register
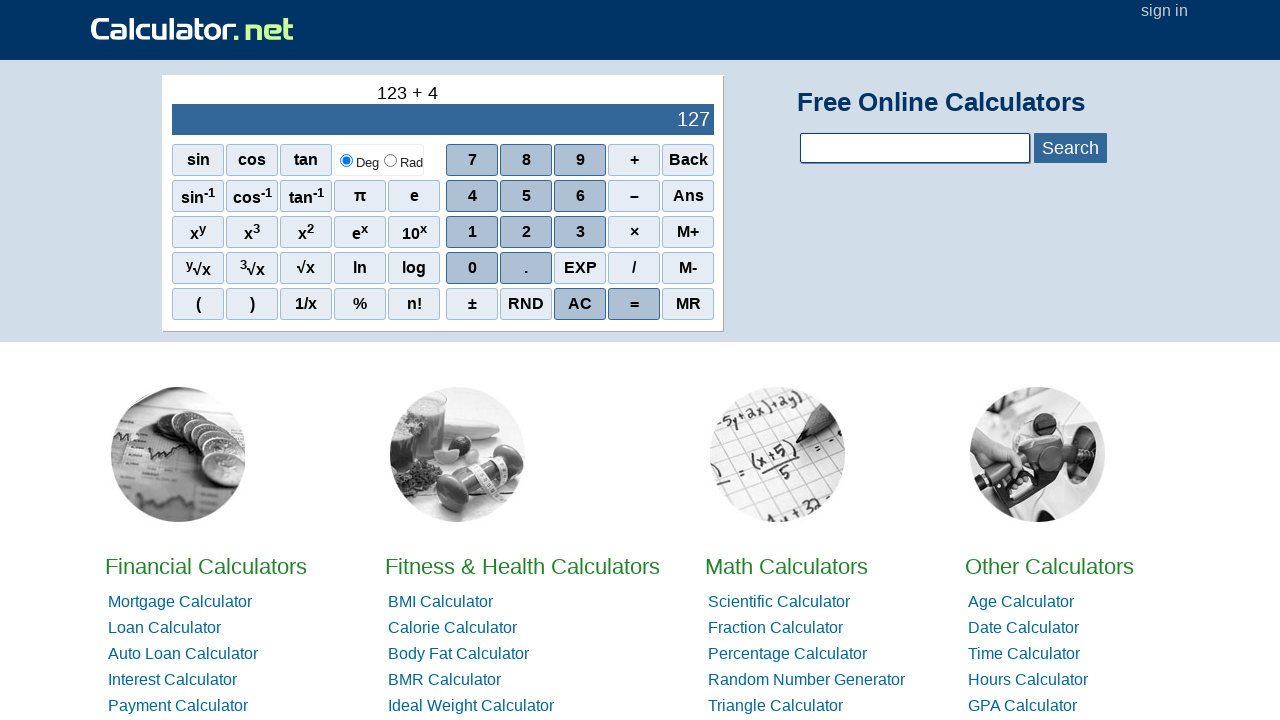

Clicked digit '5' at (526, 196) on //span[.='5']
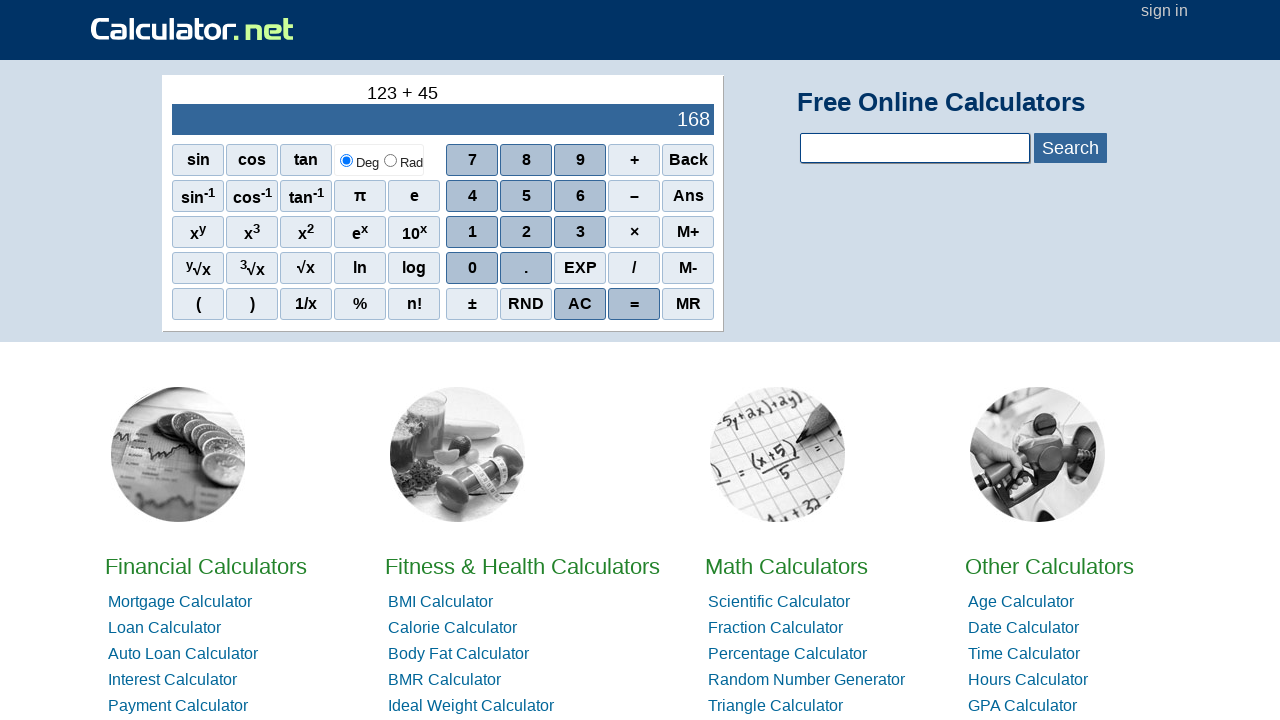

Waited for digit '5' to register
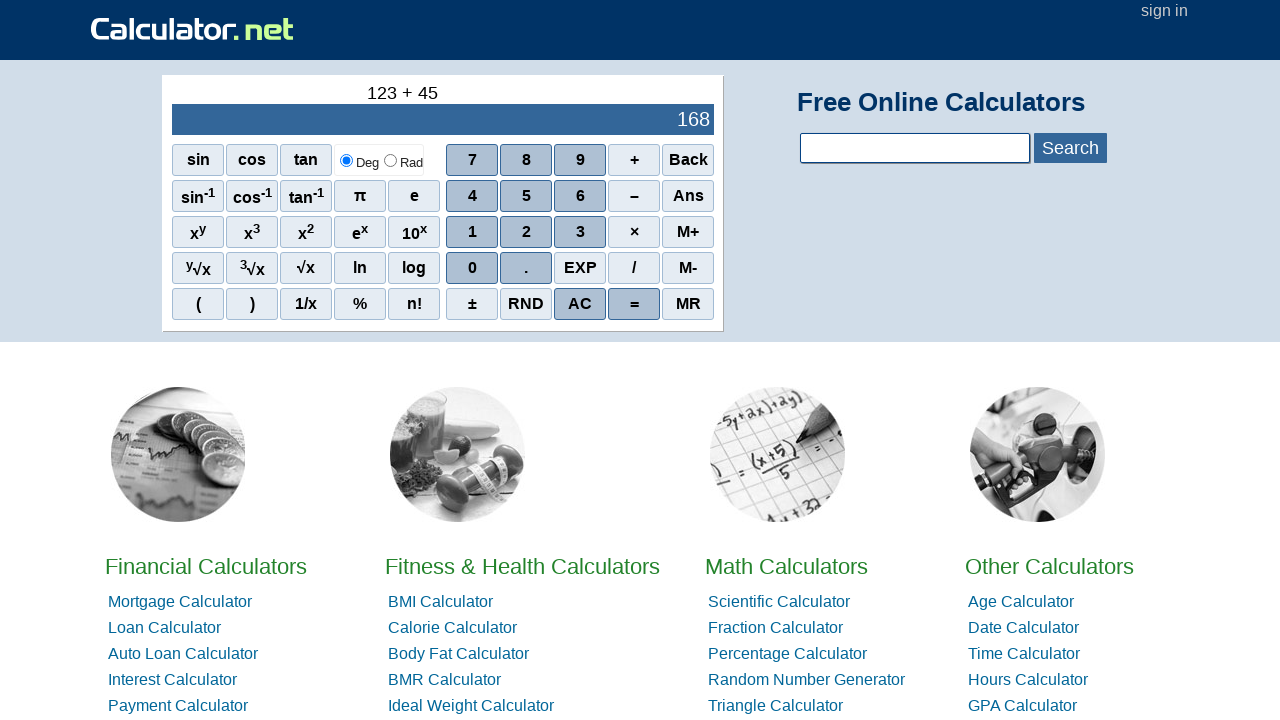

Clicked digit '6' at (580, 196) on //span[.='6']
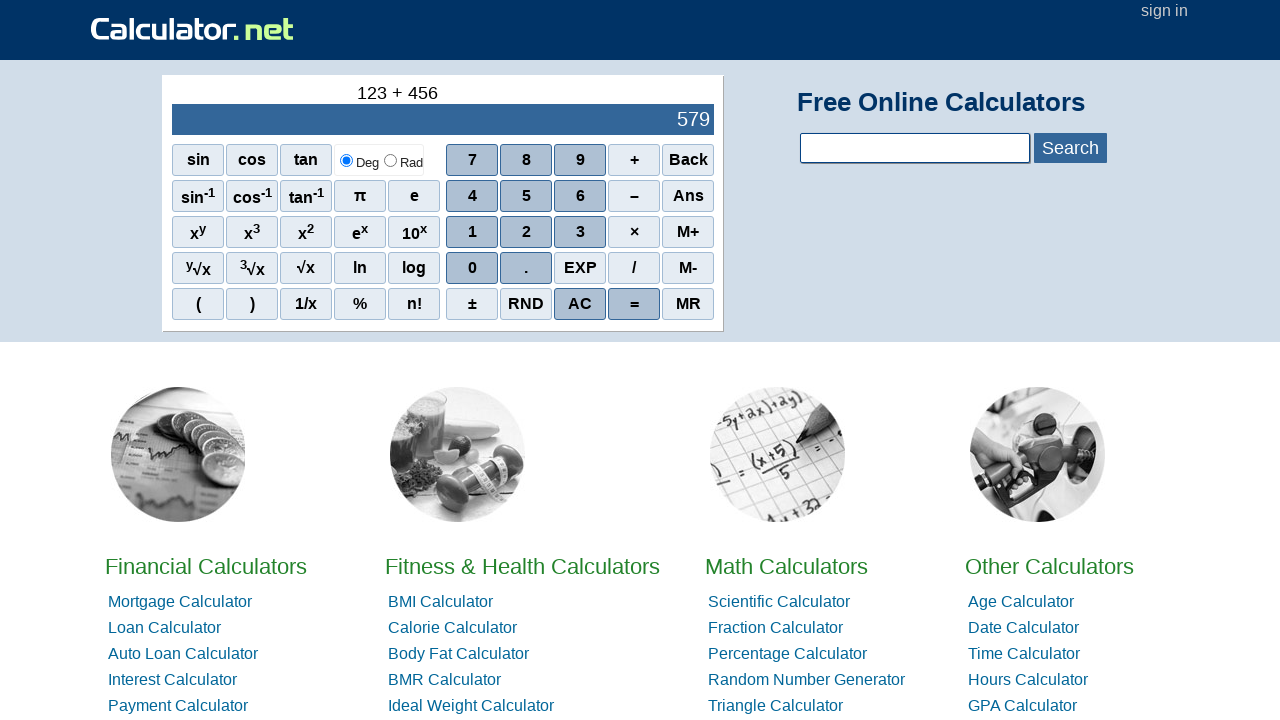

Waited for digit '6' to register
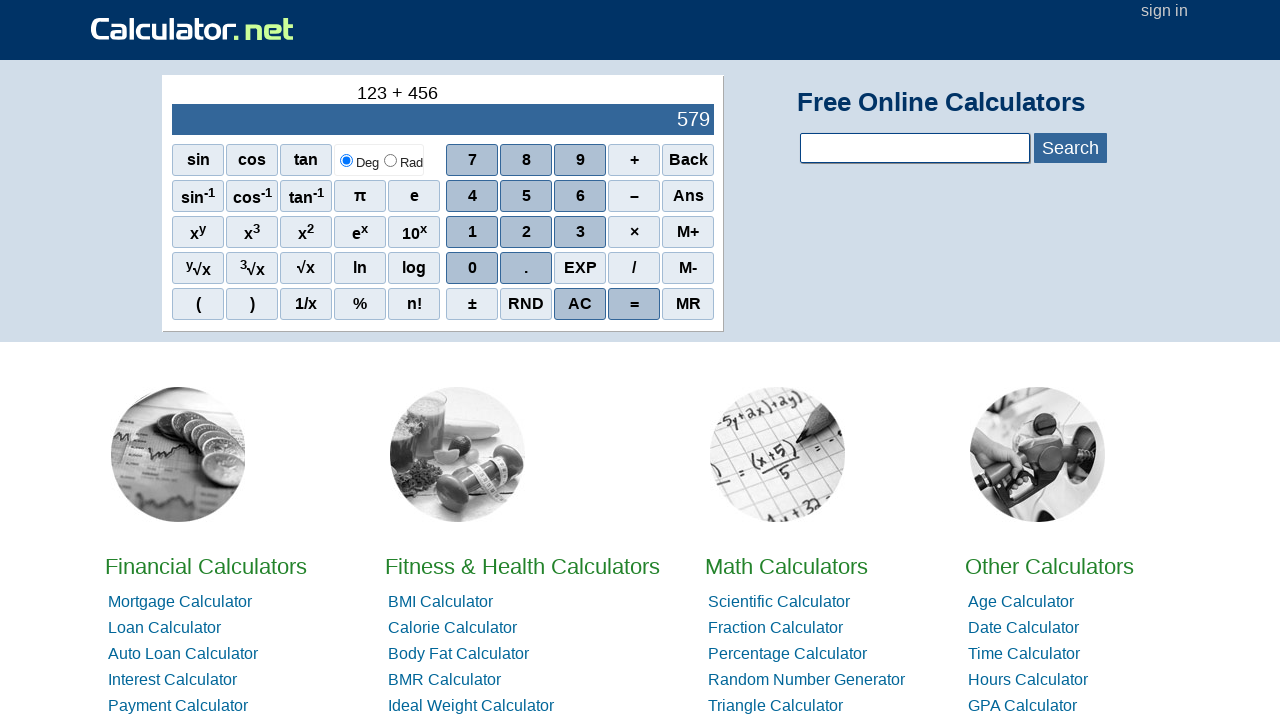

Clicked equals button to calculate result at (634, 304) on //span[@onclick="r('=')"]
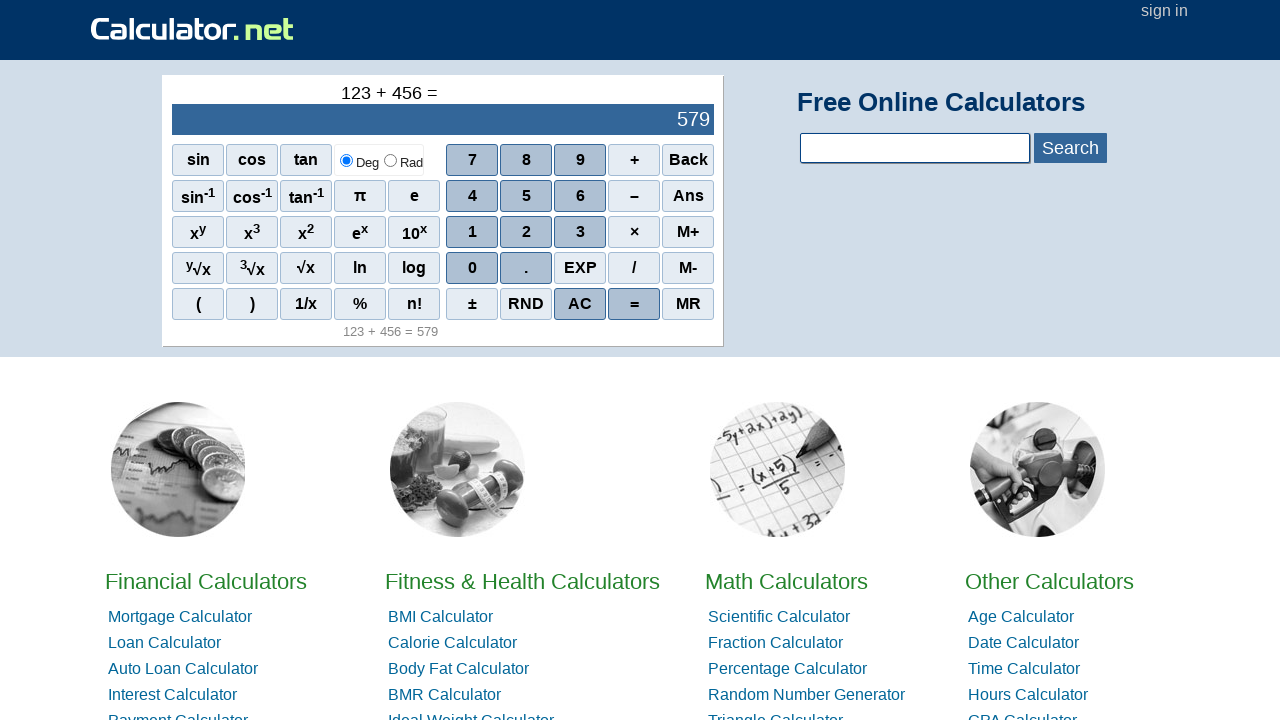

Waited for calculation to complete
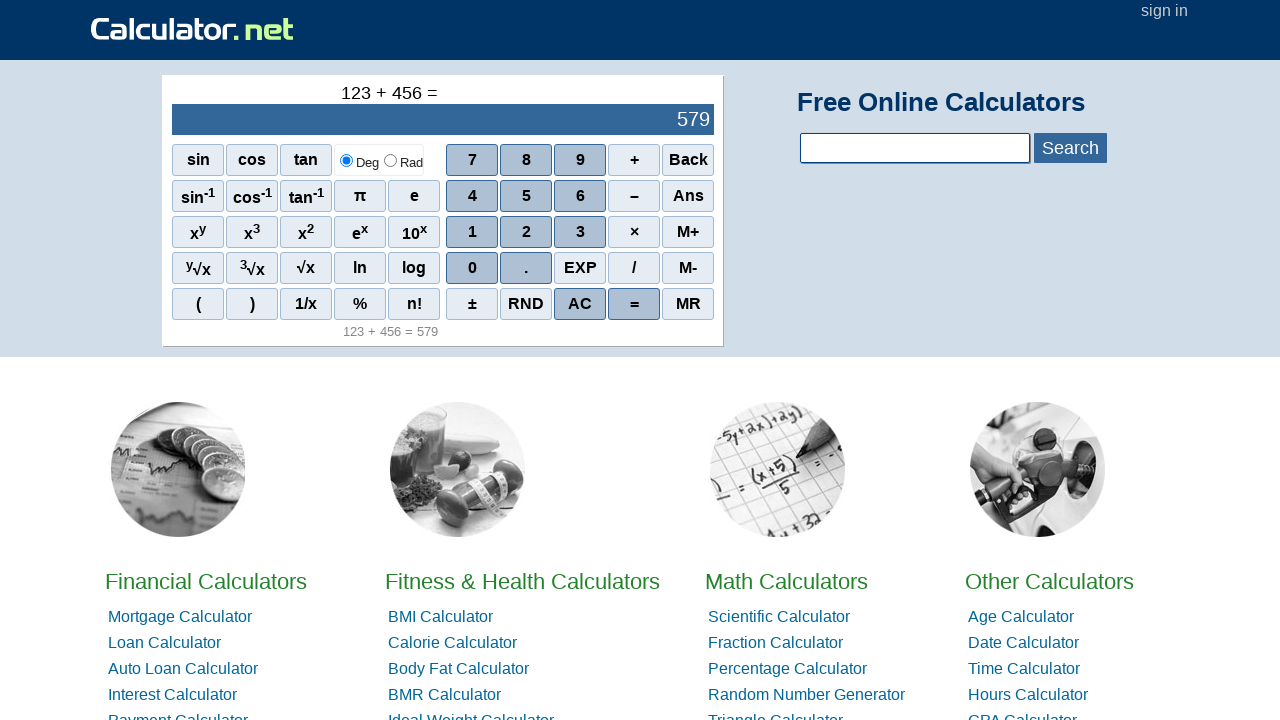

Verified calculator output is displayed
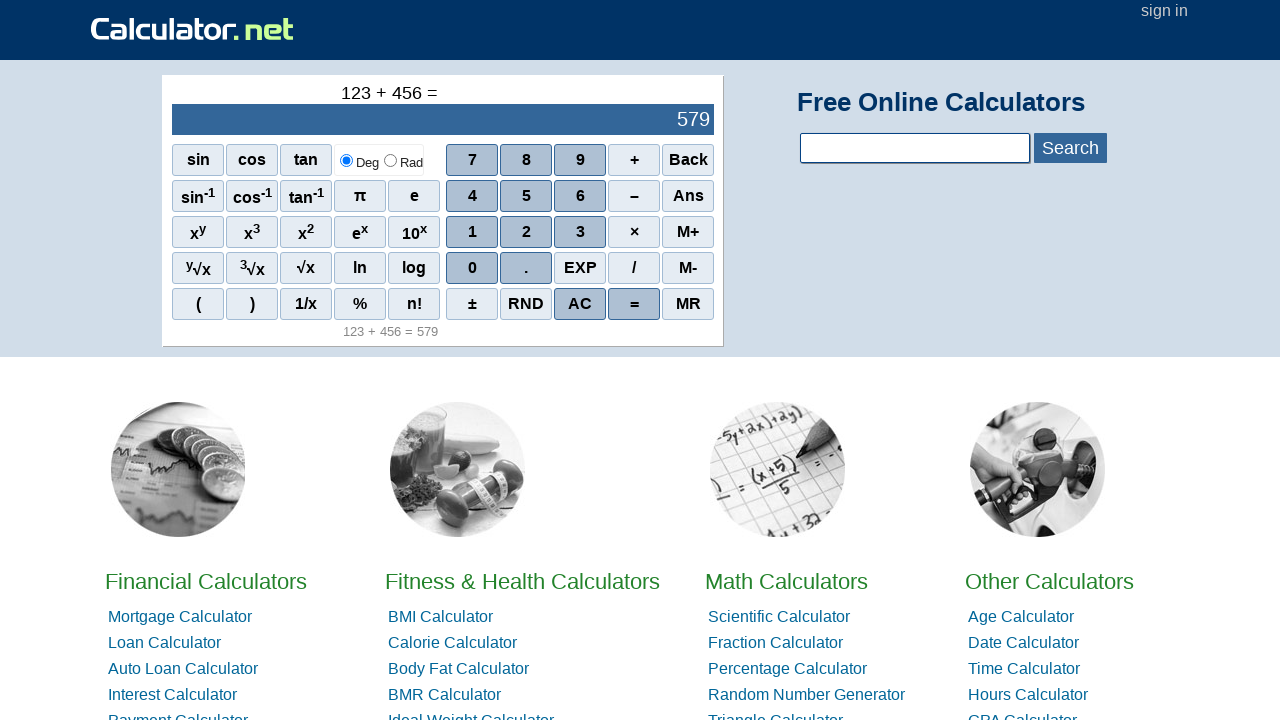

Clicked AC button to clear calculator at (580, 304) on xpath=//span[.='AC']
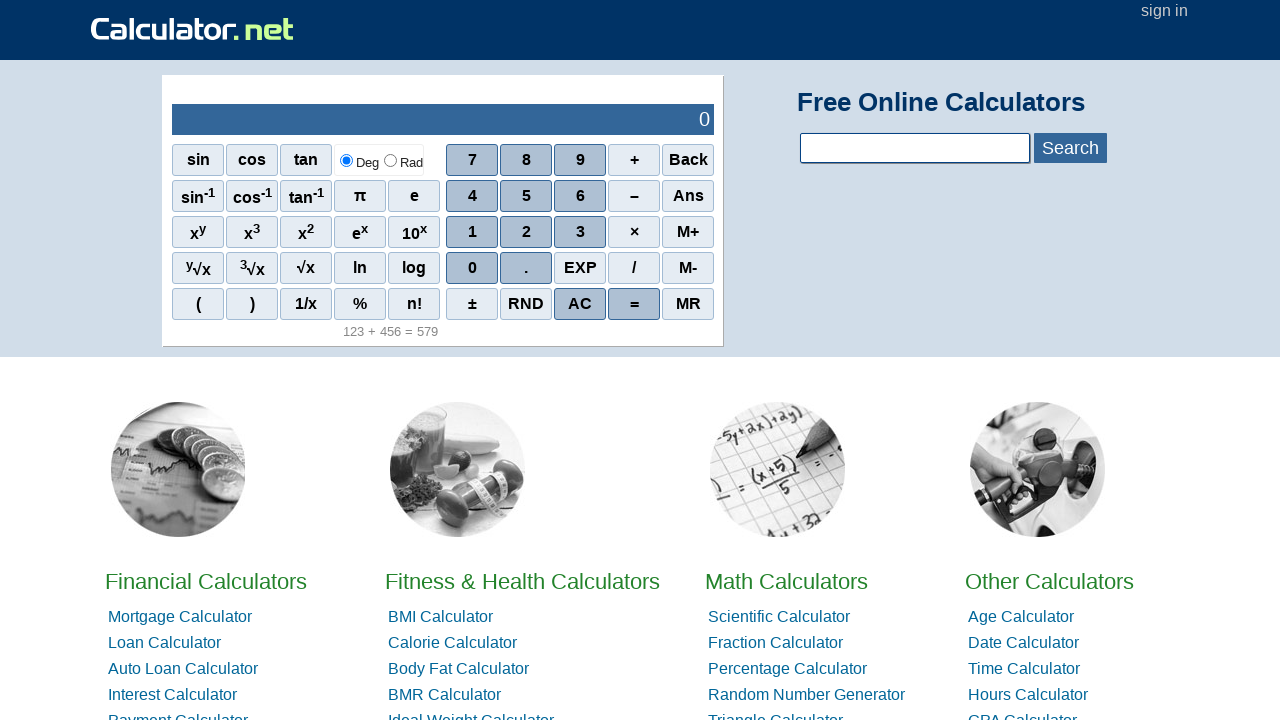

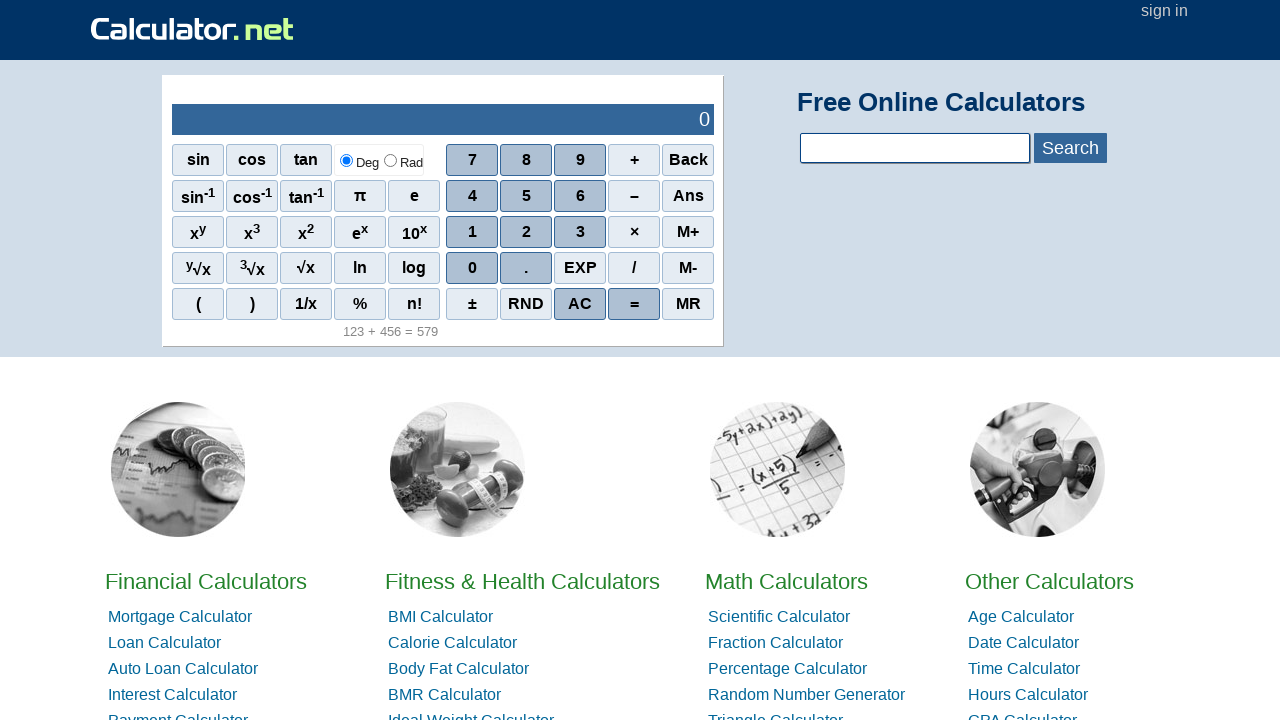